Solves a math problem by extracting a value from the page, calculating the result using a logarithmic formula, and submitting the answer along with checkbox and radio button selections

Starting URL: http://suninjuly.github.io/math.html

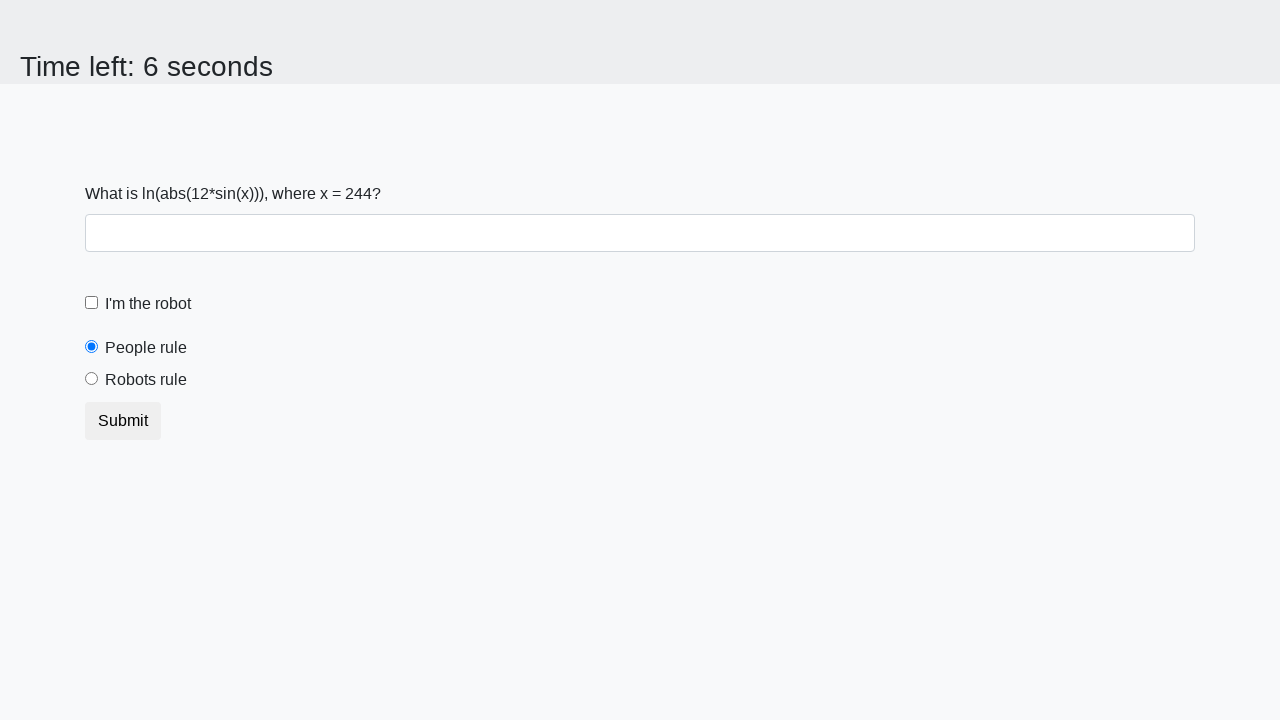

Extracted x value from the page for calculation
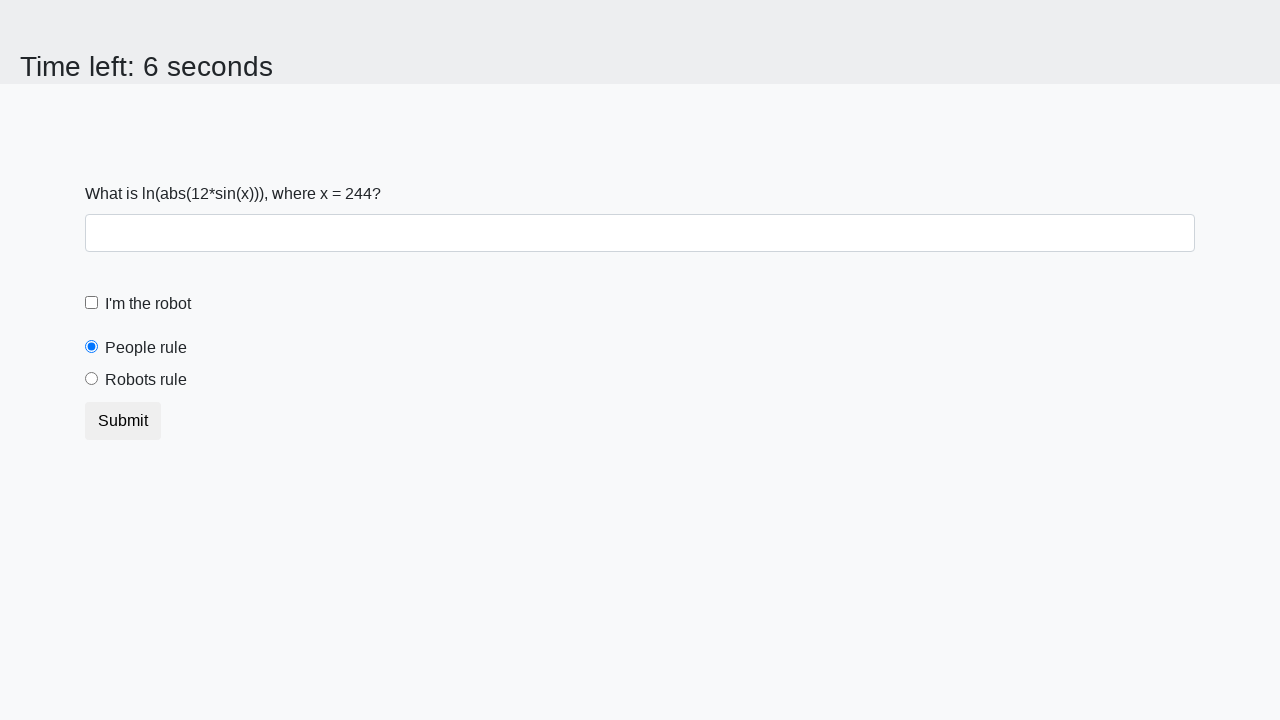

Calculated logarithmic result: 2.3393446638785544
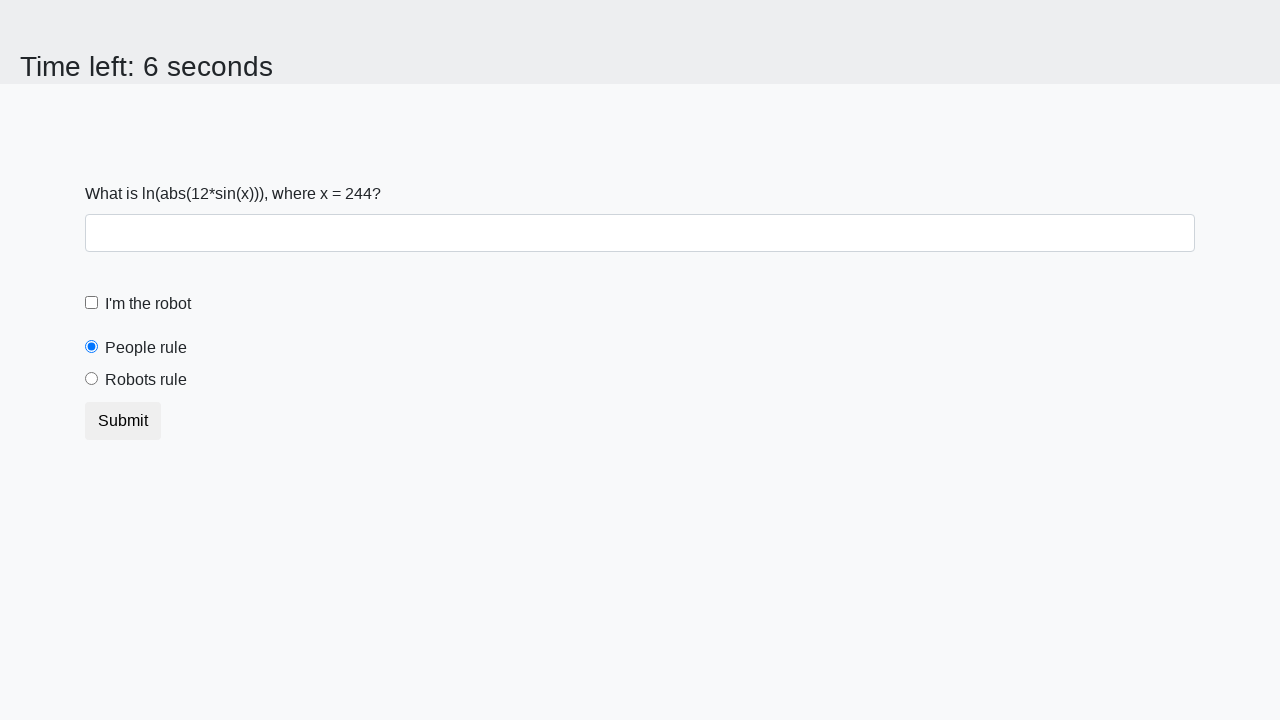

Filled answer field with calculated value on .form-group #answer
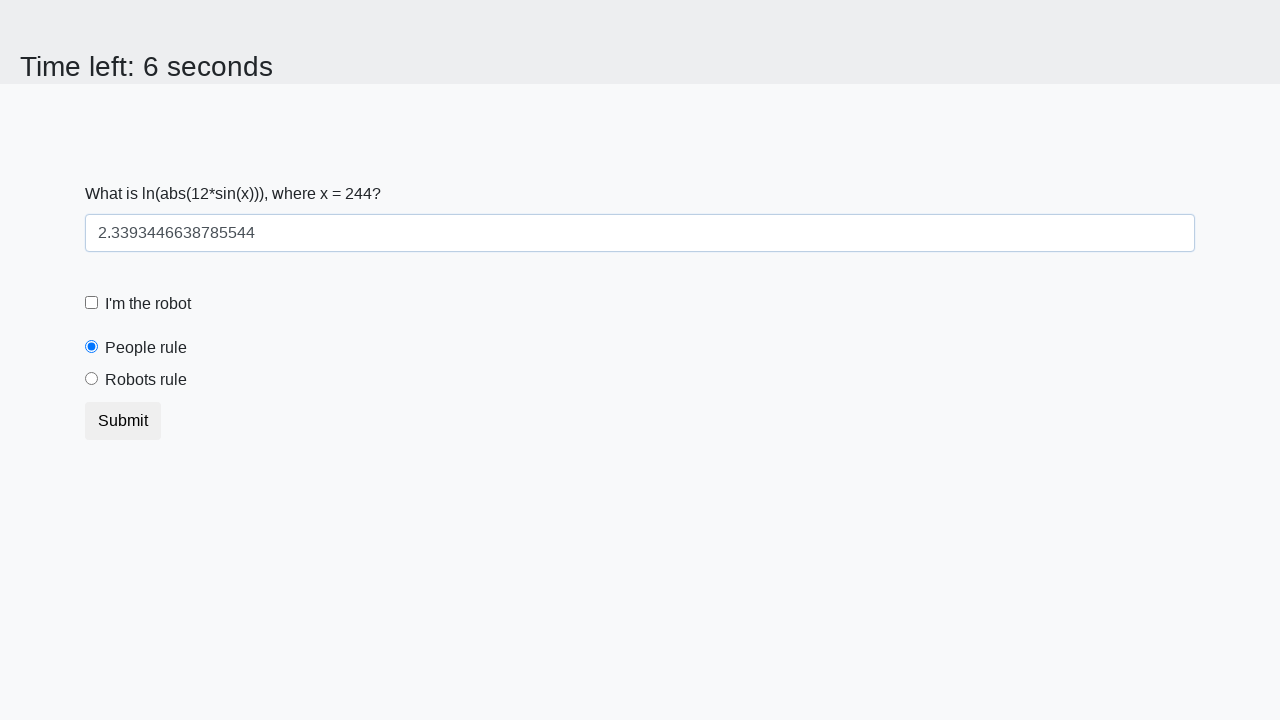

Clicked robot checkbox at (148, 304) on .form-check-custom [for='robotCheckbox']
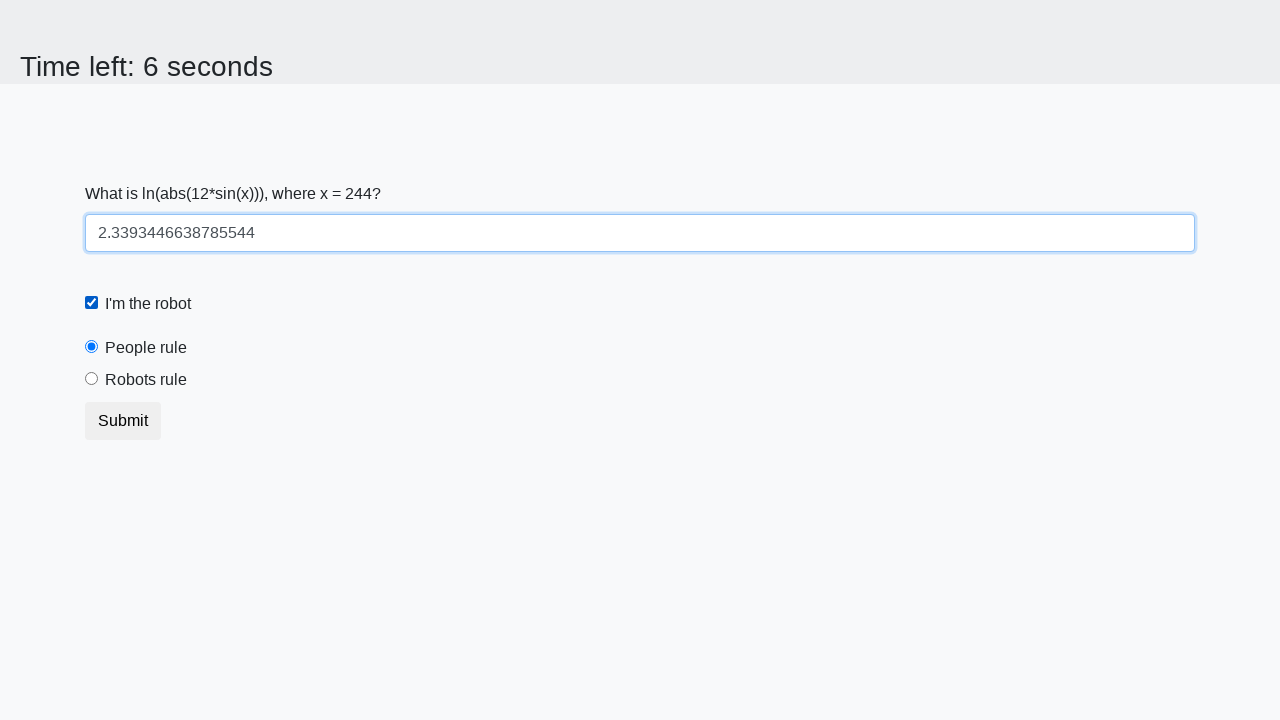

Selected robots rule radio button at (146, 380) on .form-radio-custom [for='robotsRule']
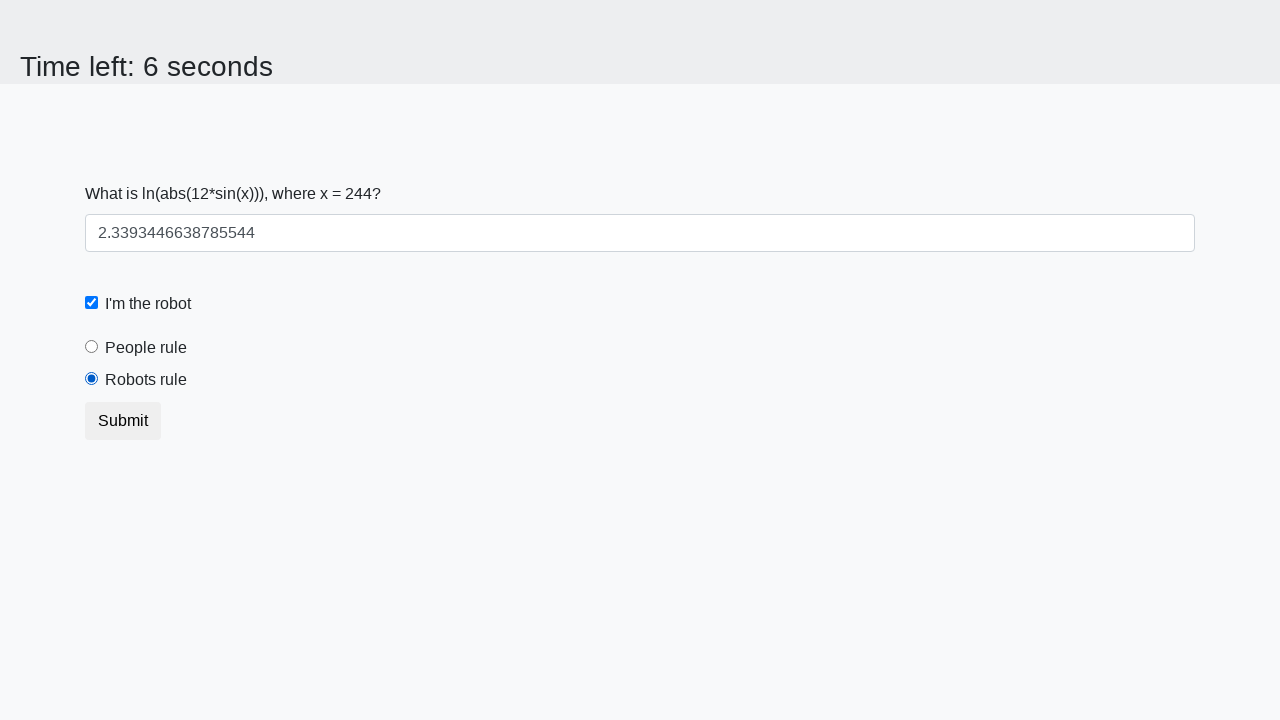

Clicked submit button at (123, 421) on button.btn
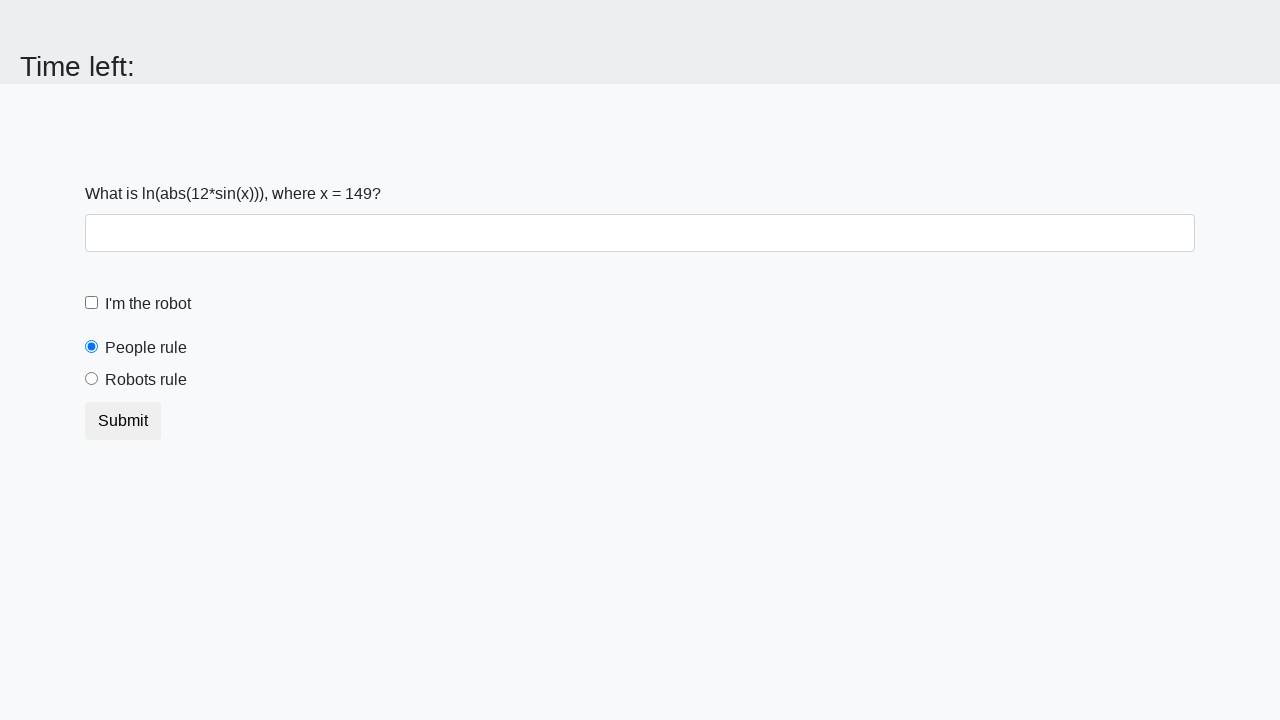

Waited for form submission result
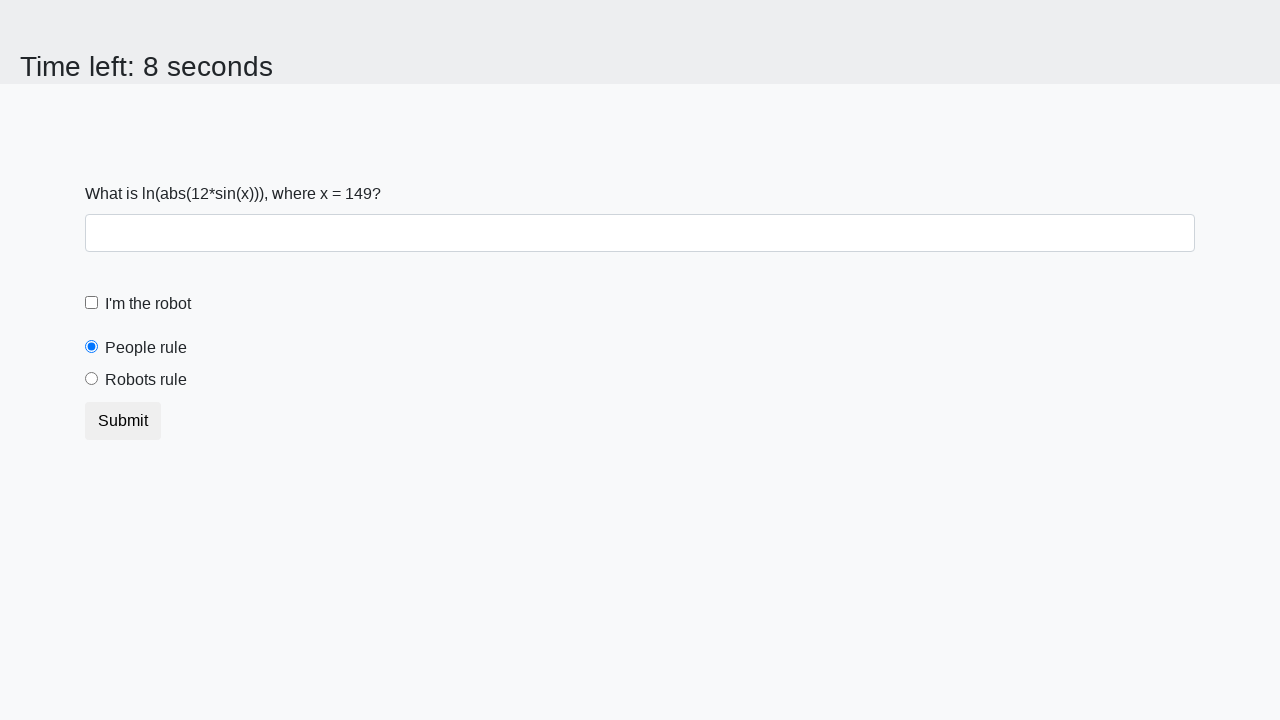

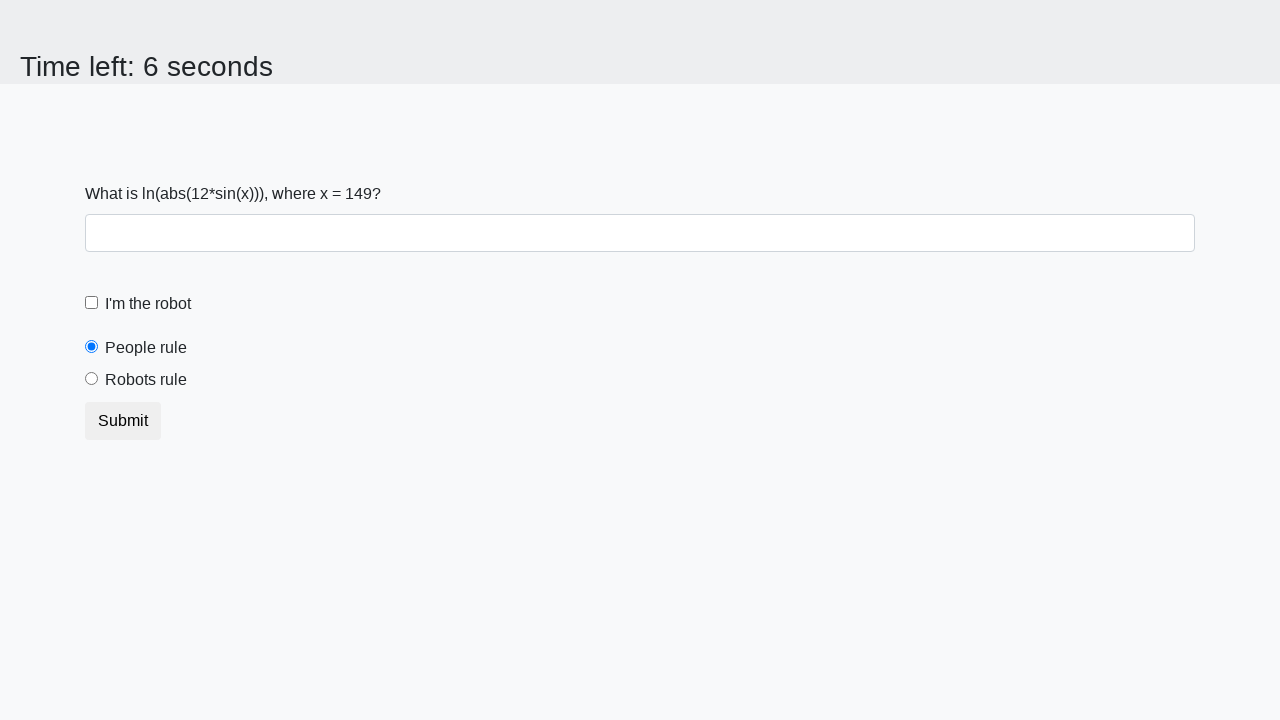